Tests form submission by filling in name and email fields, submitting the form, and verifying the success message contains the entered data.

Starting URL: https://otus.home.kartushin.su/training.html

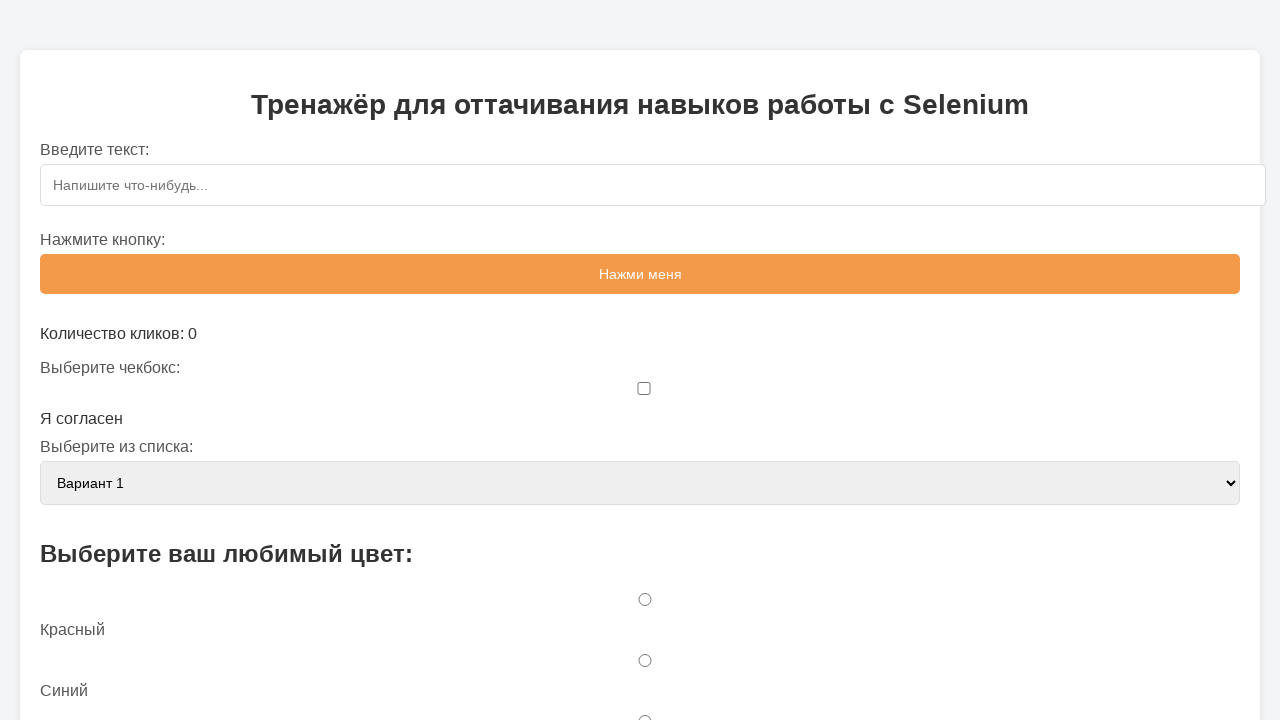

Filled name field with 'Иван' on #name
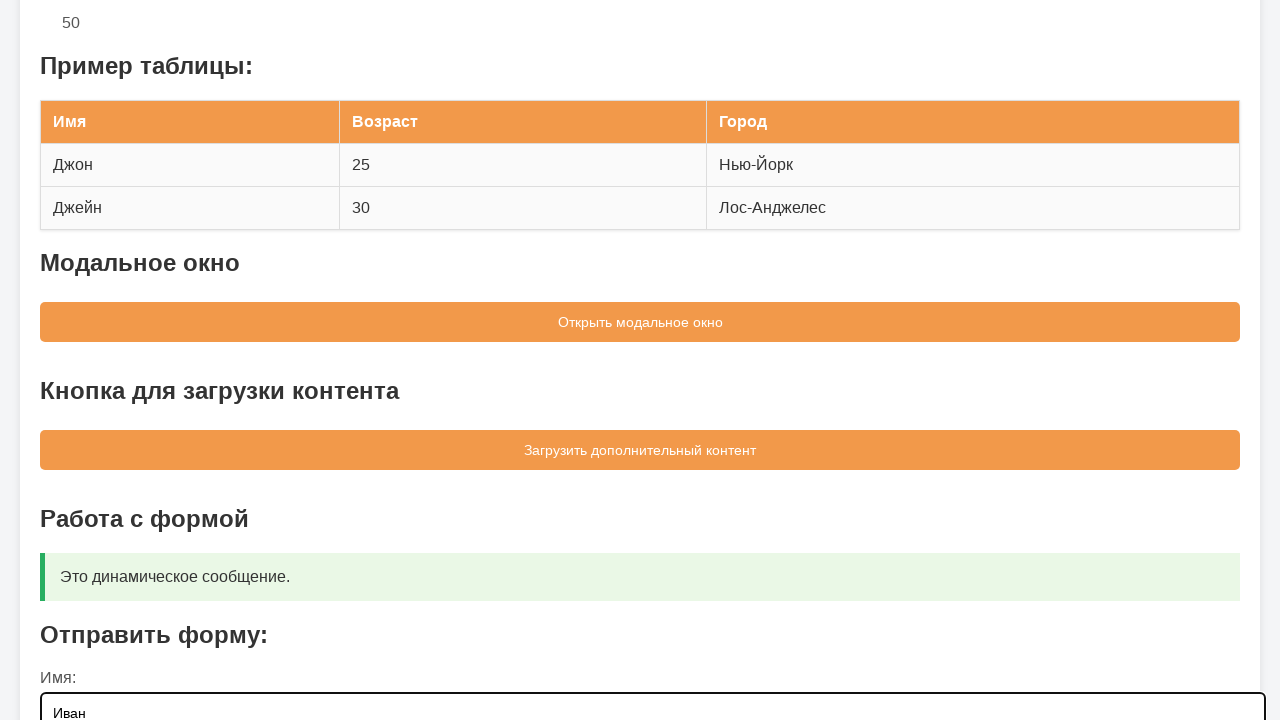

Filled email field with 'ivan@test.ru' on #email
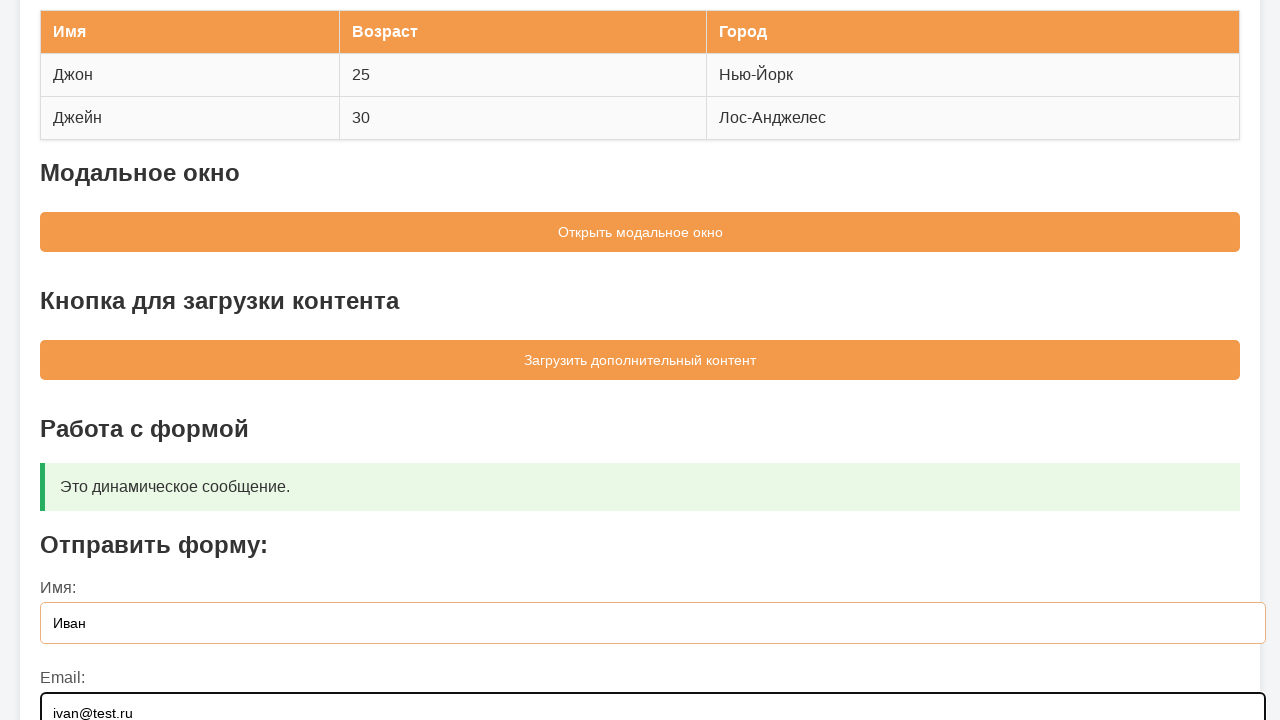

Clicked submit button at (640, 559) on xpath=//button[@type='submit' and text()='Отправить']
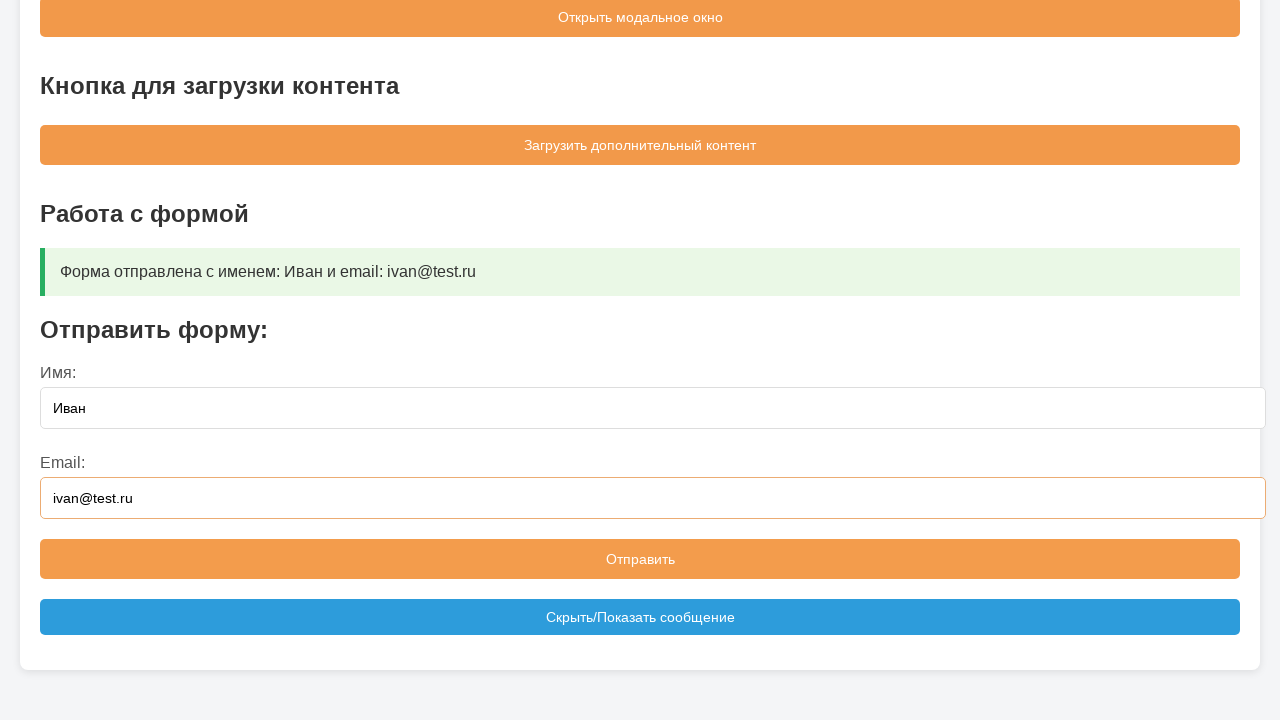

Message box appeared after form submission
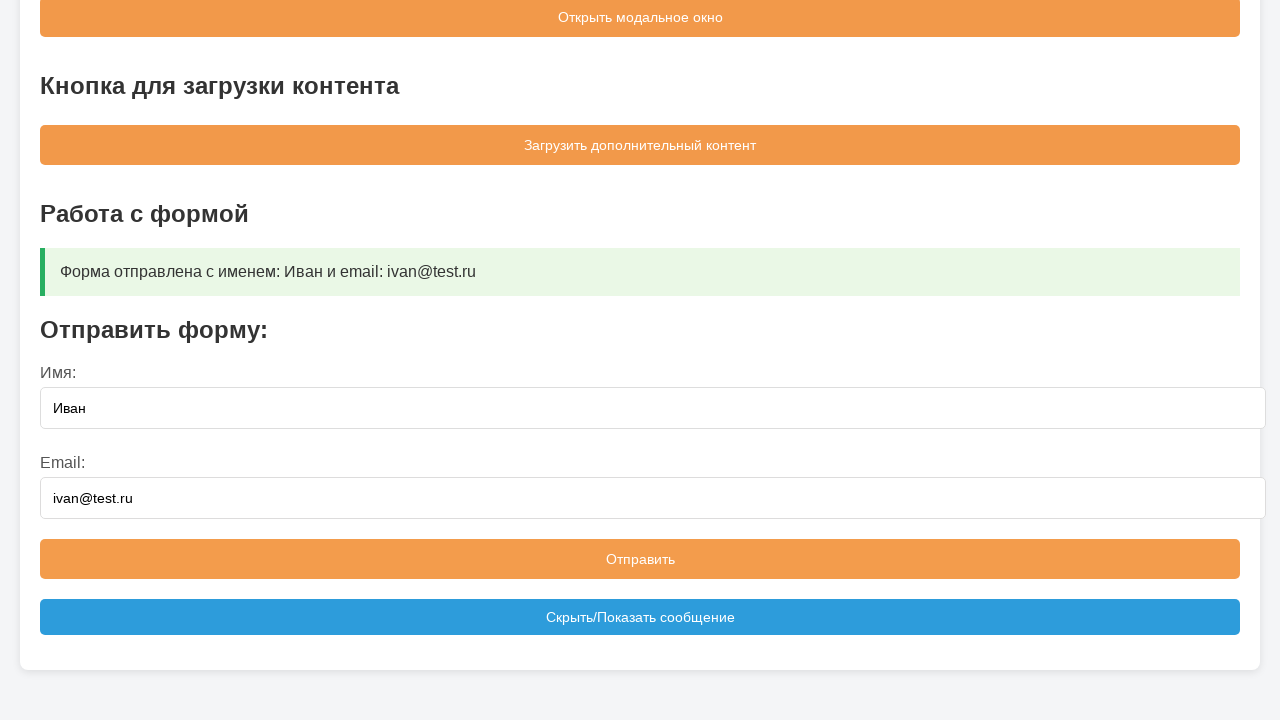

Retrieved message text from message box
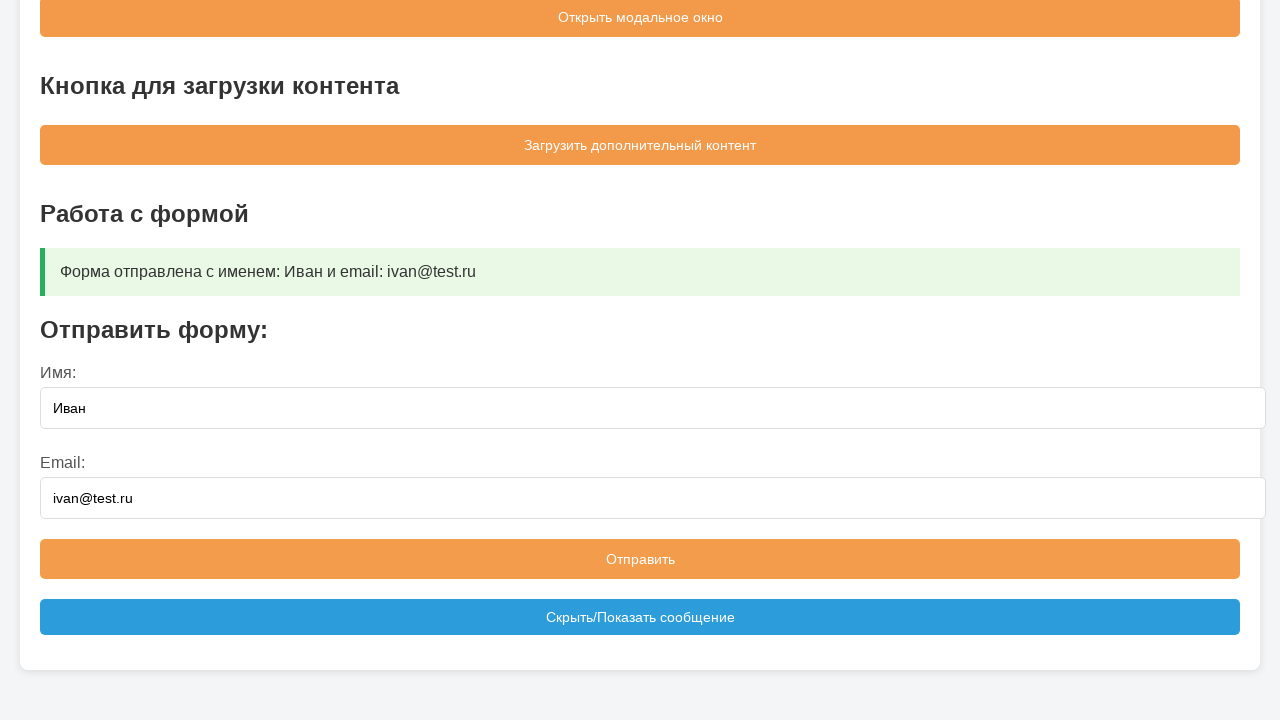

Verified message contains entered name 'Иван'
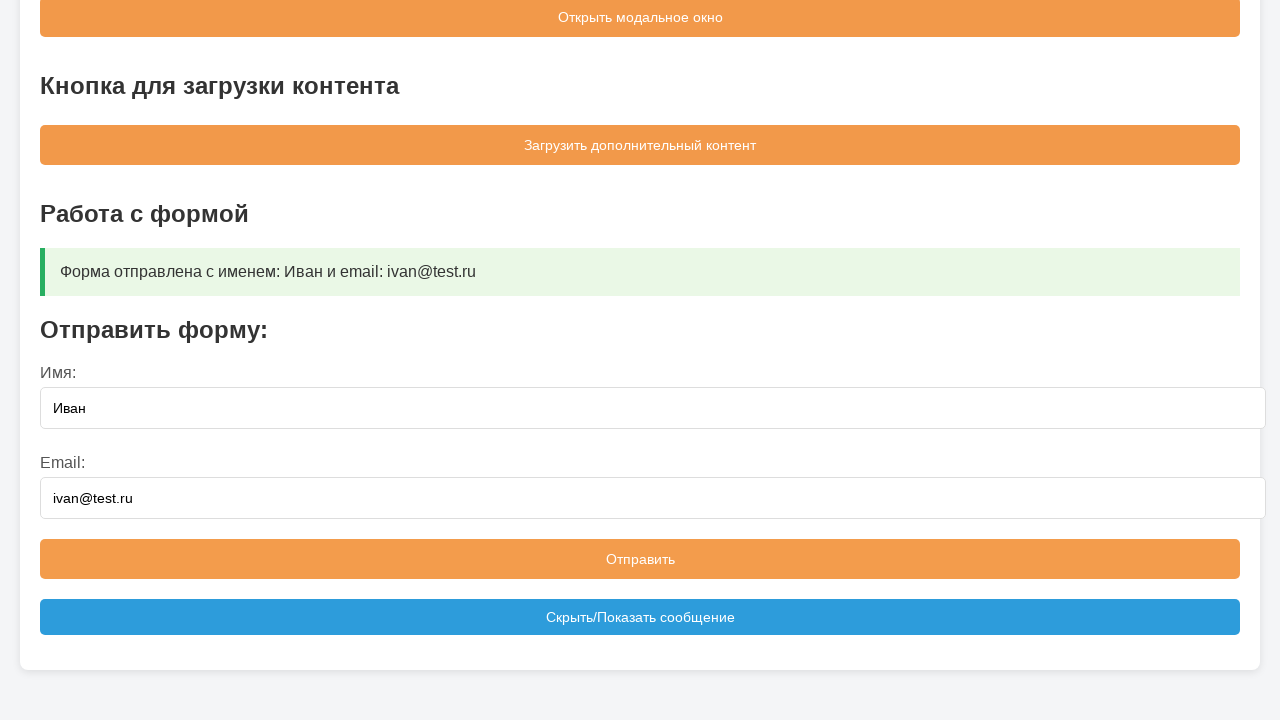

Verified message contains entered email 'ivan@test.ru'
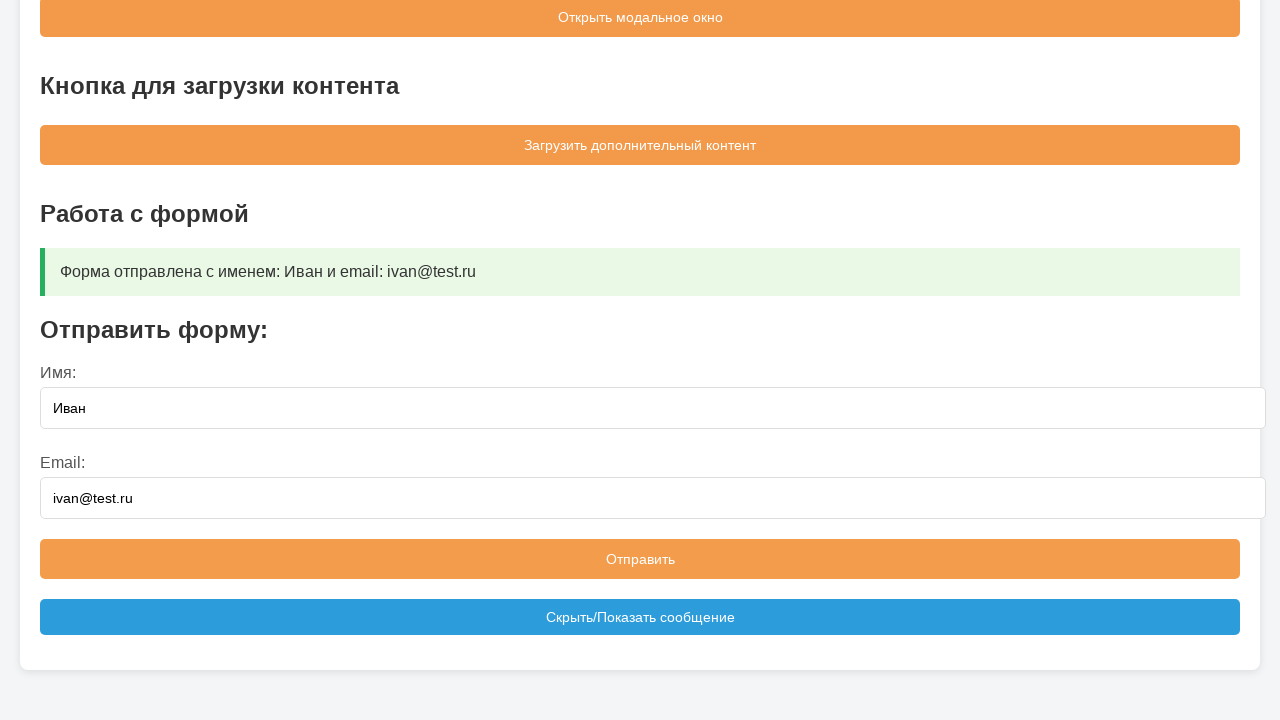

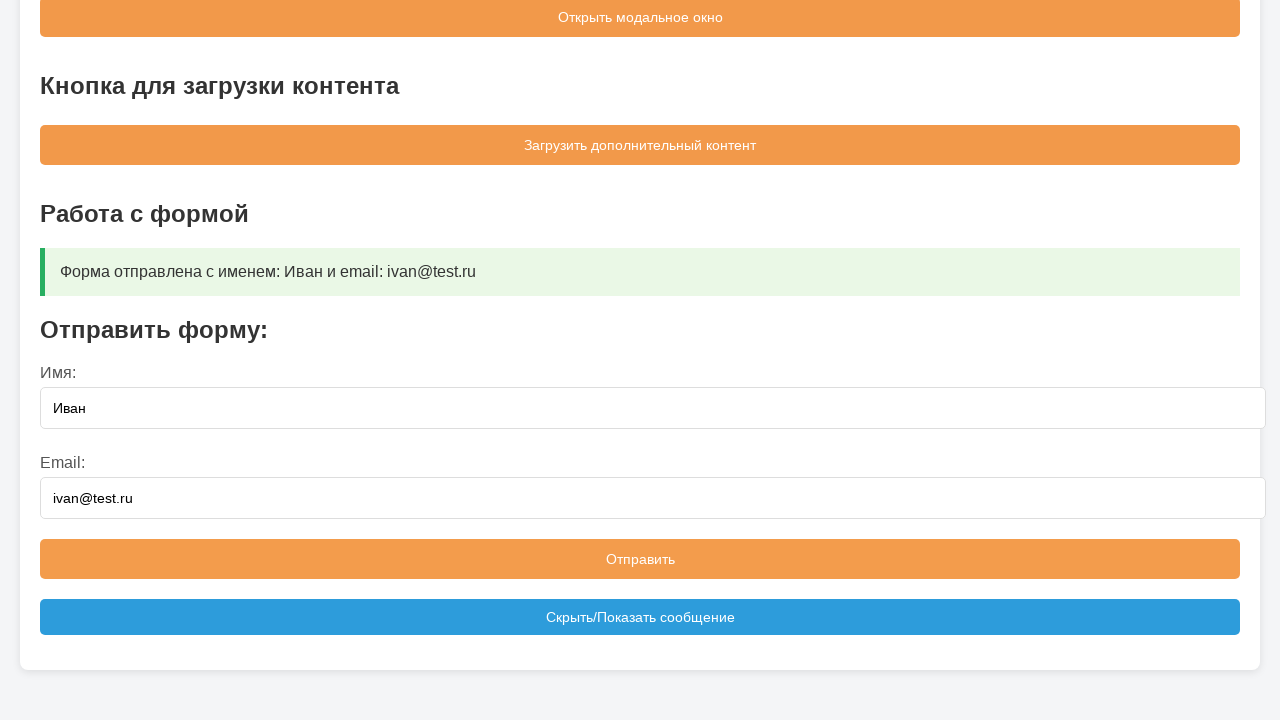